Tests clicking a primary button with dynamic class attributes on UI Testing Playground and handling the resulting JavaScript alert. The action is repeated multiple times to verify consistent behavior.

Starting URL: http://uitestingplayground.com/classattr/

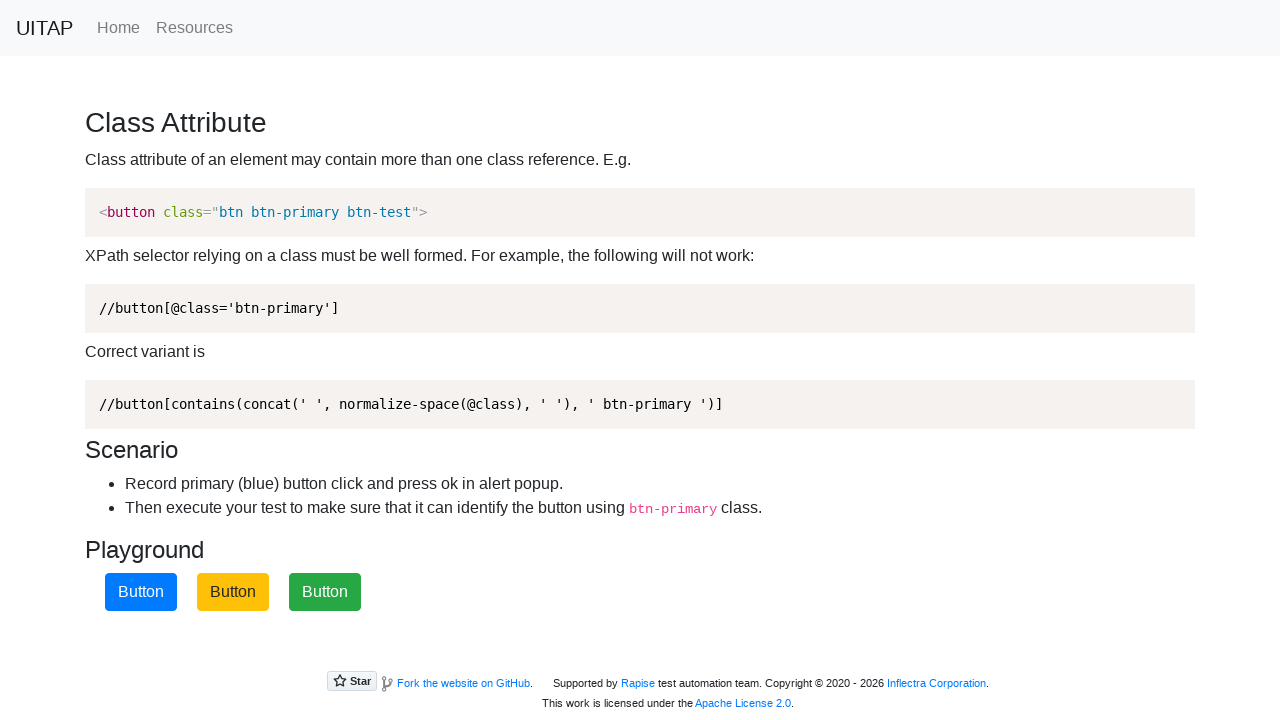

Clicked primary button with dynamic class attributes (first iteration) at (141, 592) on button.btn-primary
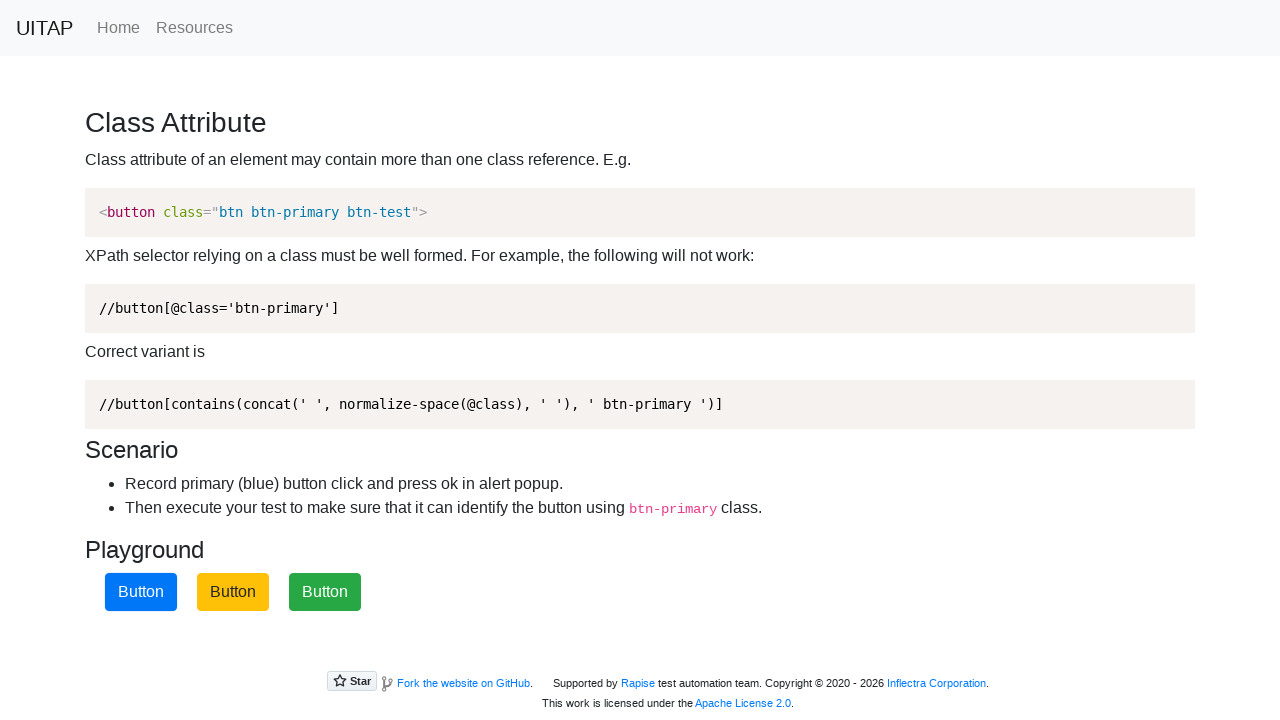

Set up dialog handler to accept alerts
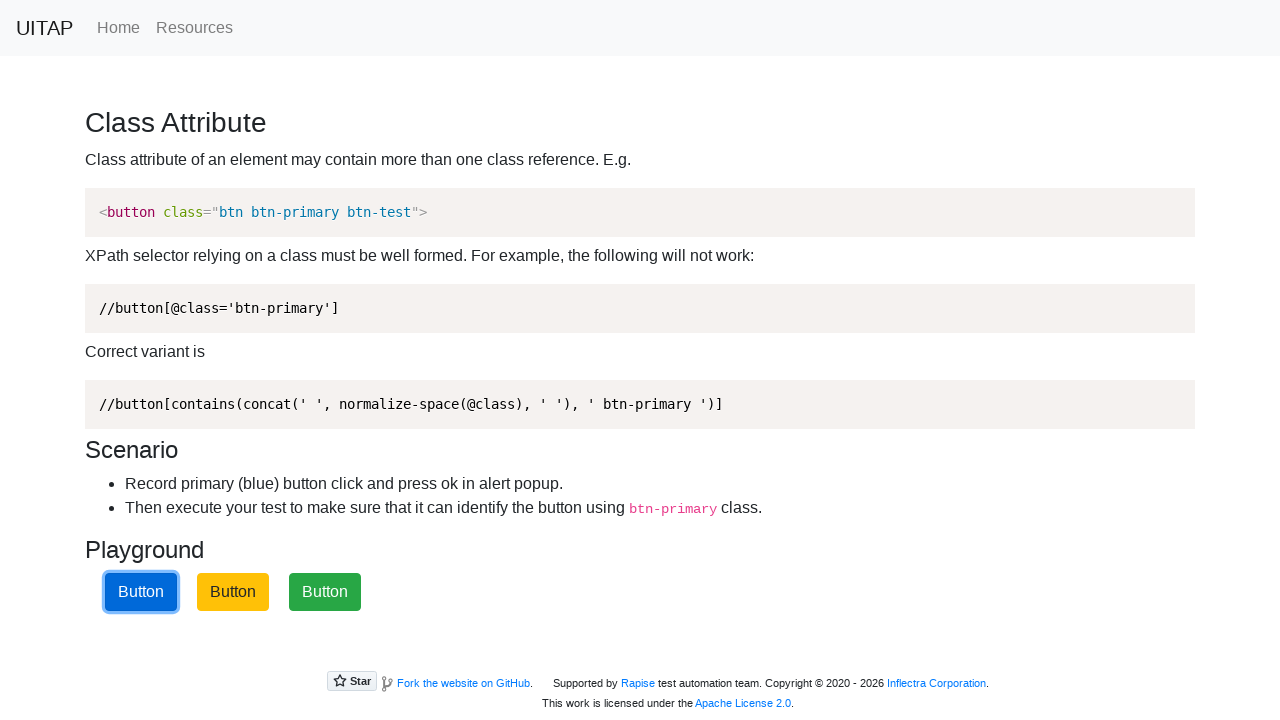

Waited for alert to appear and be handled
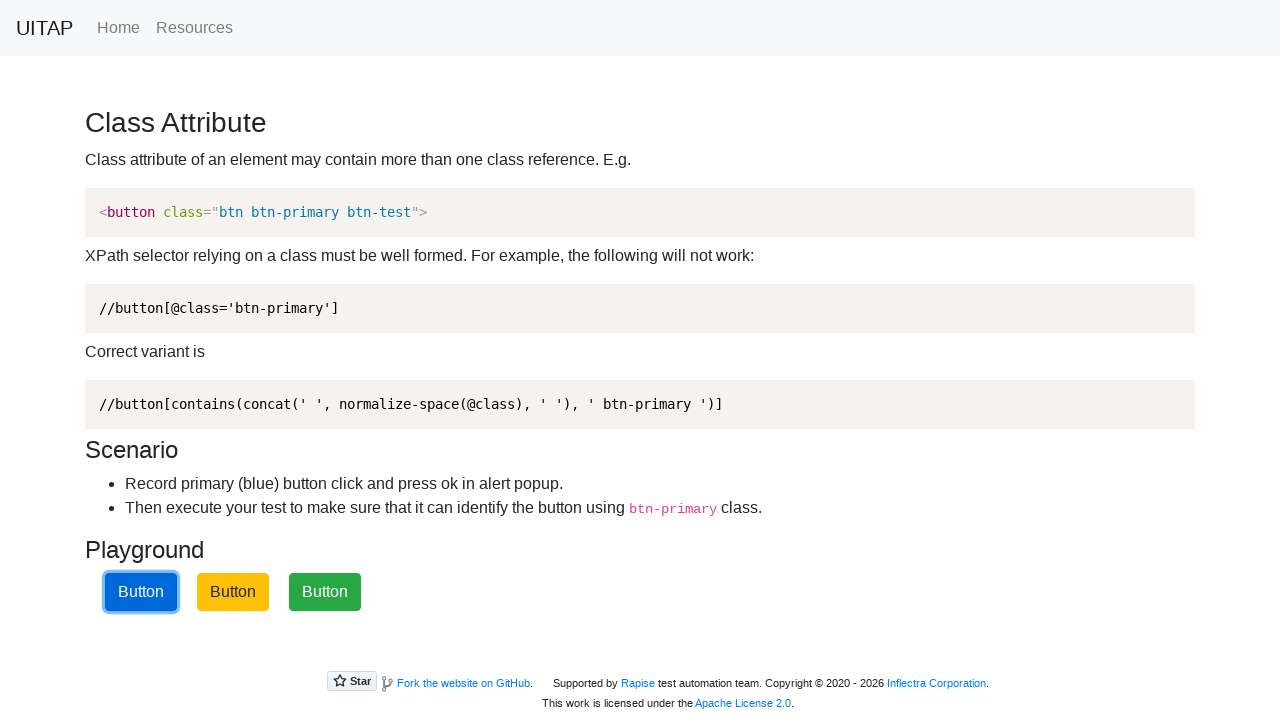

Navigated back to classattr page for second iteration
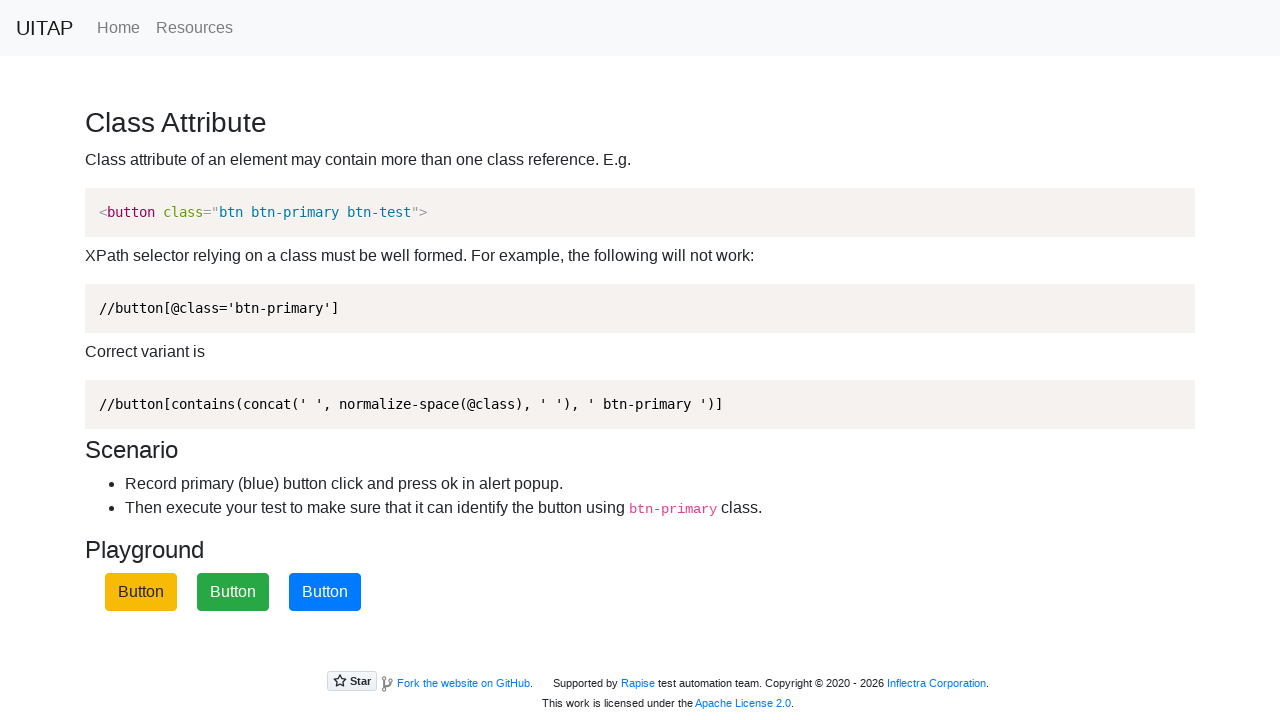

Clicked primary button with dynamic class attributes (second iteration) at (325, 592) on button.btn-primary
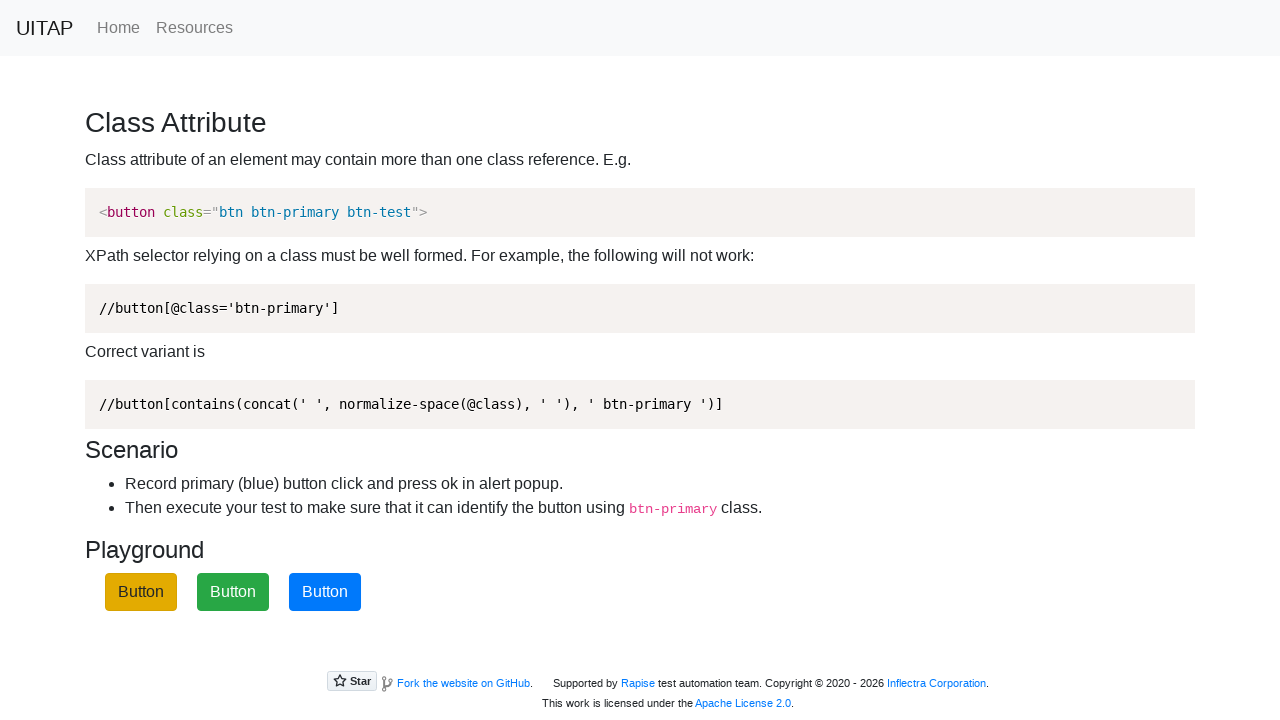

Waited for alert to appear and be handled
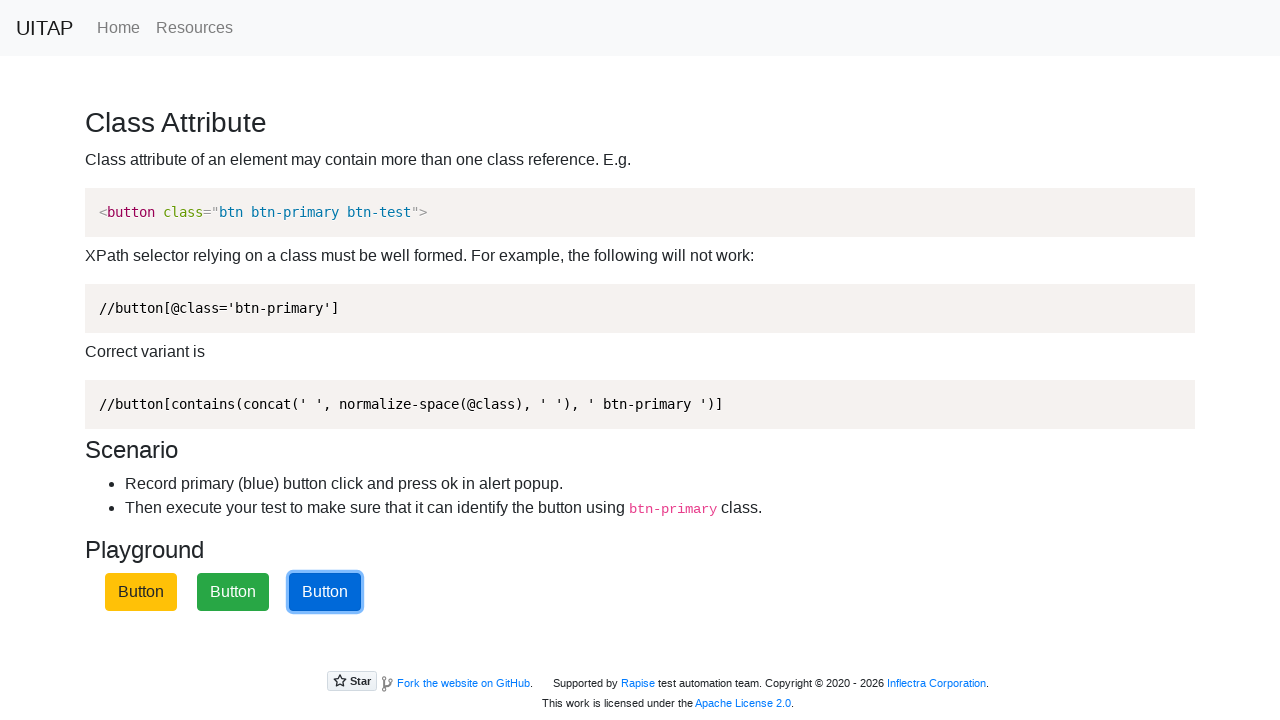

Navigated back to classattr page for third iteration
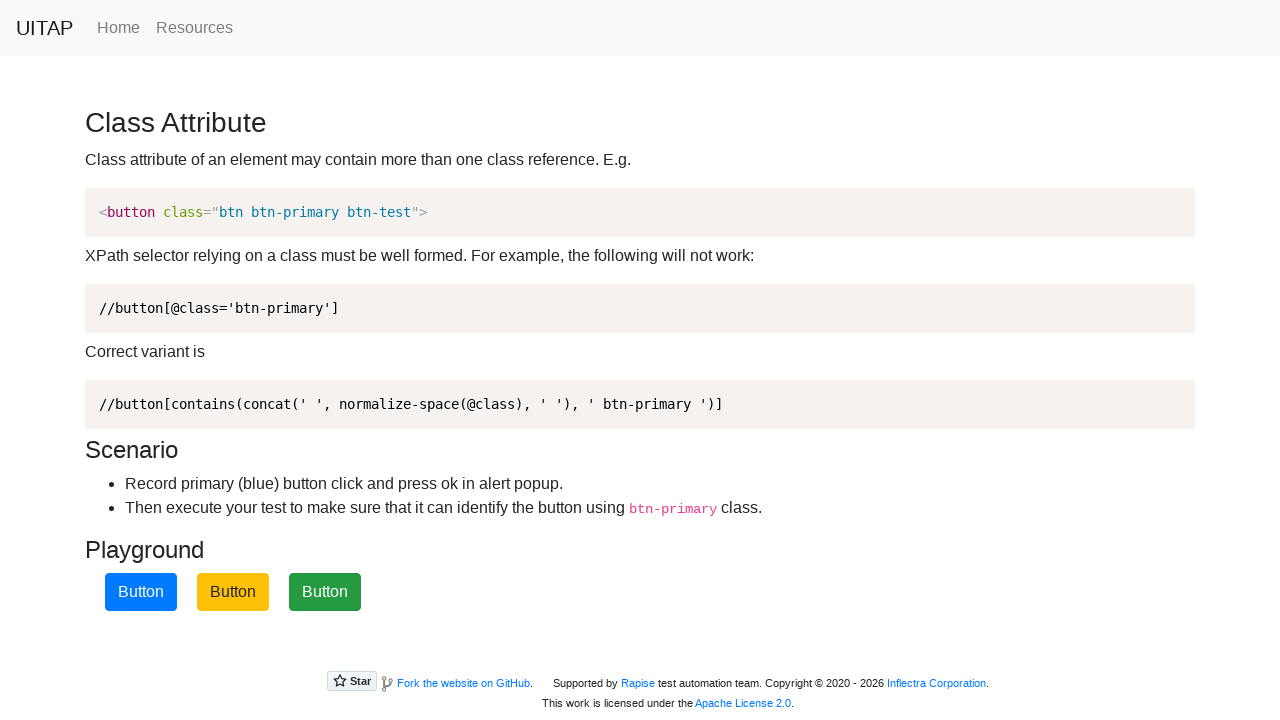

Clicked primary button with dynamic class attributes (third iteration) at (141, 592) on button.btn-primary
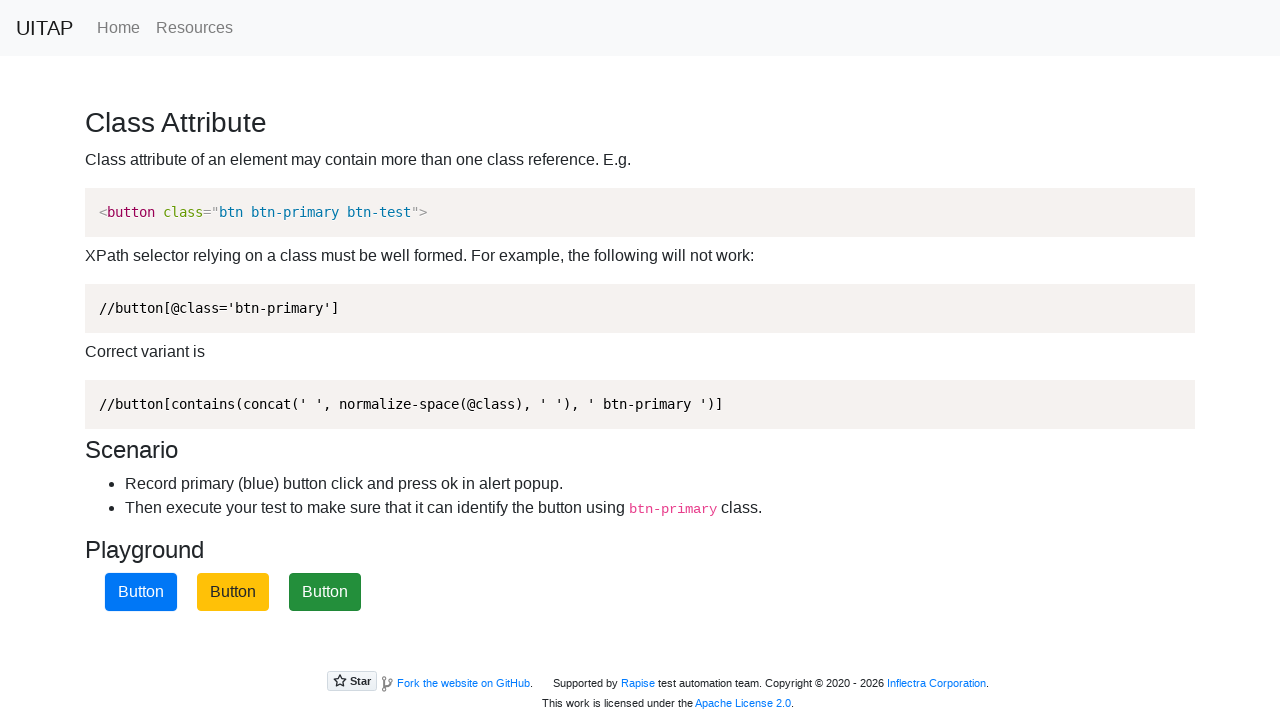

Waited for alert to appear and be handled
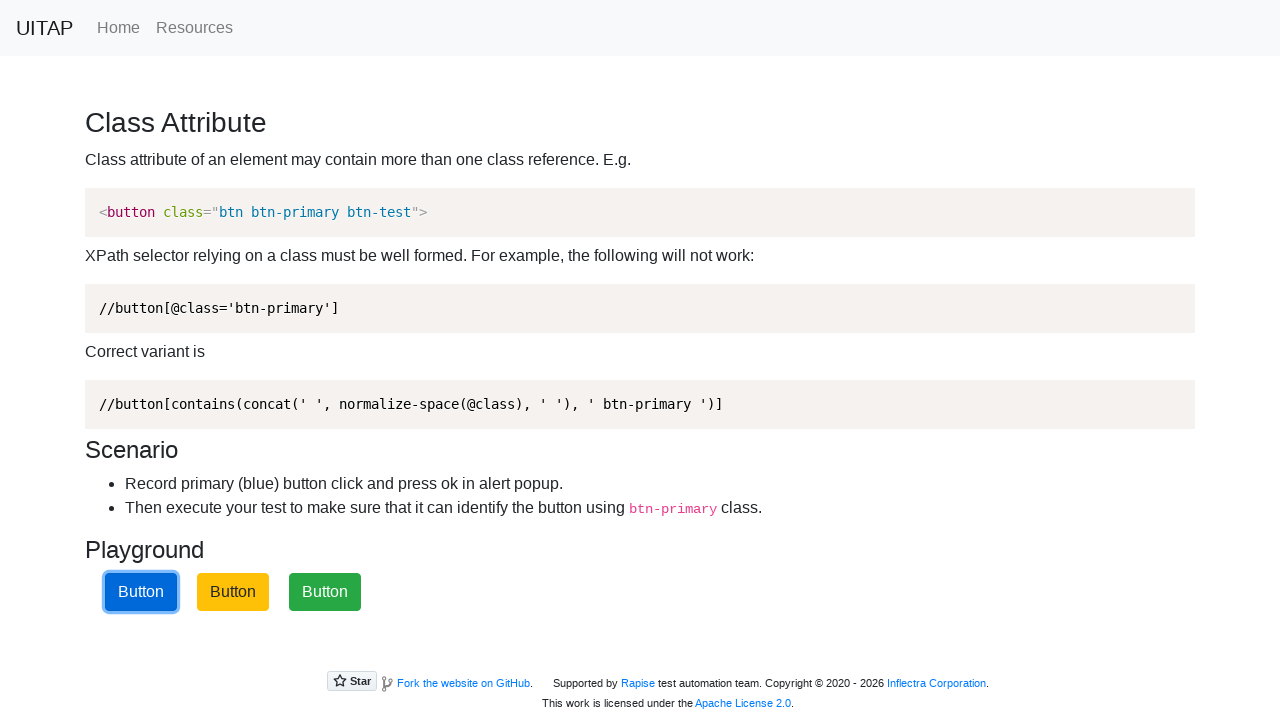

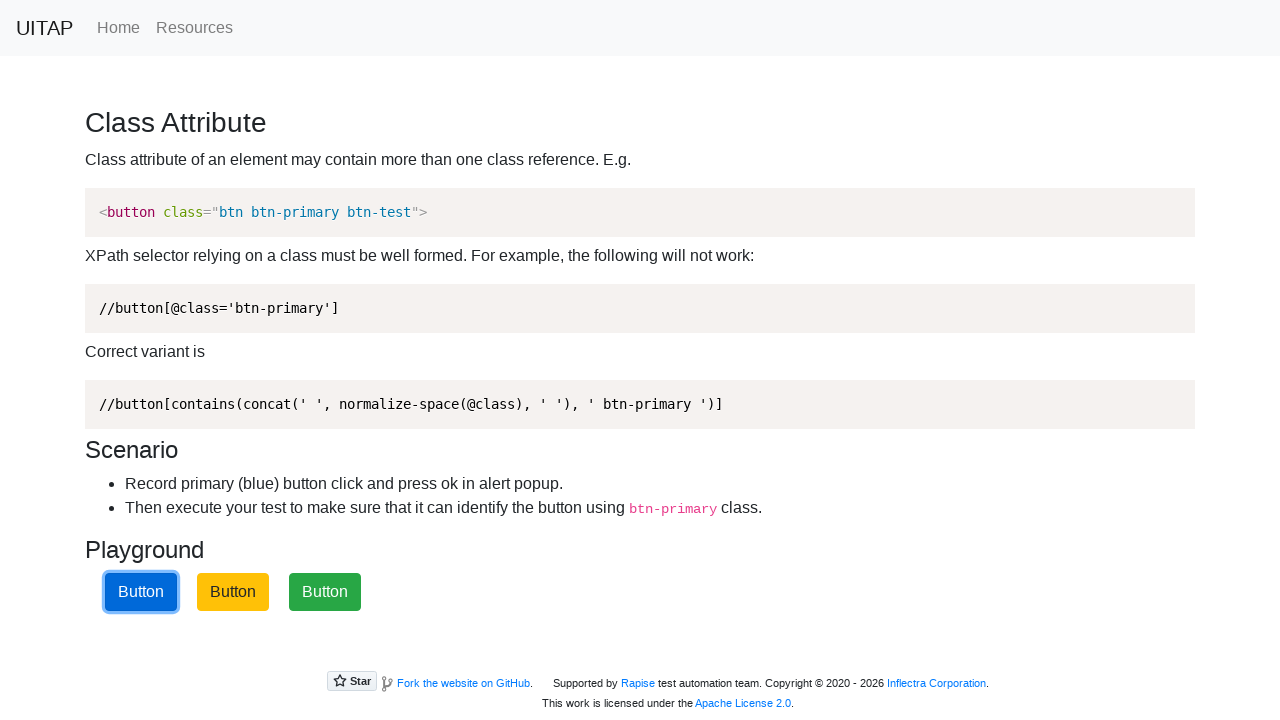